Tests dropdown selection functionality by selecting a country from a dropdown menu on OrangeHRM trial page

Starting URL: https://www.orangehrm.com/orangehrm-30-day-trial/

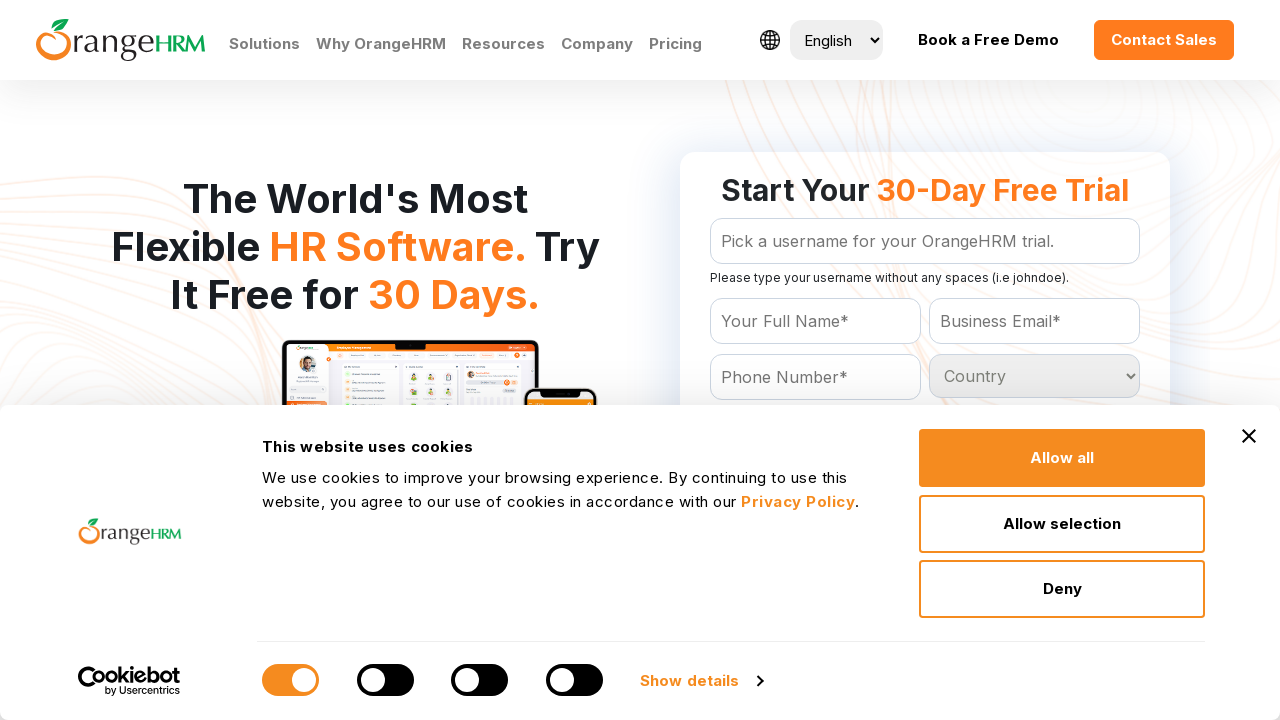

Navigated to OrangeHRM 30-day trial page
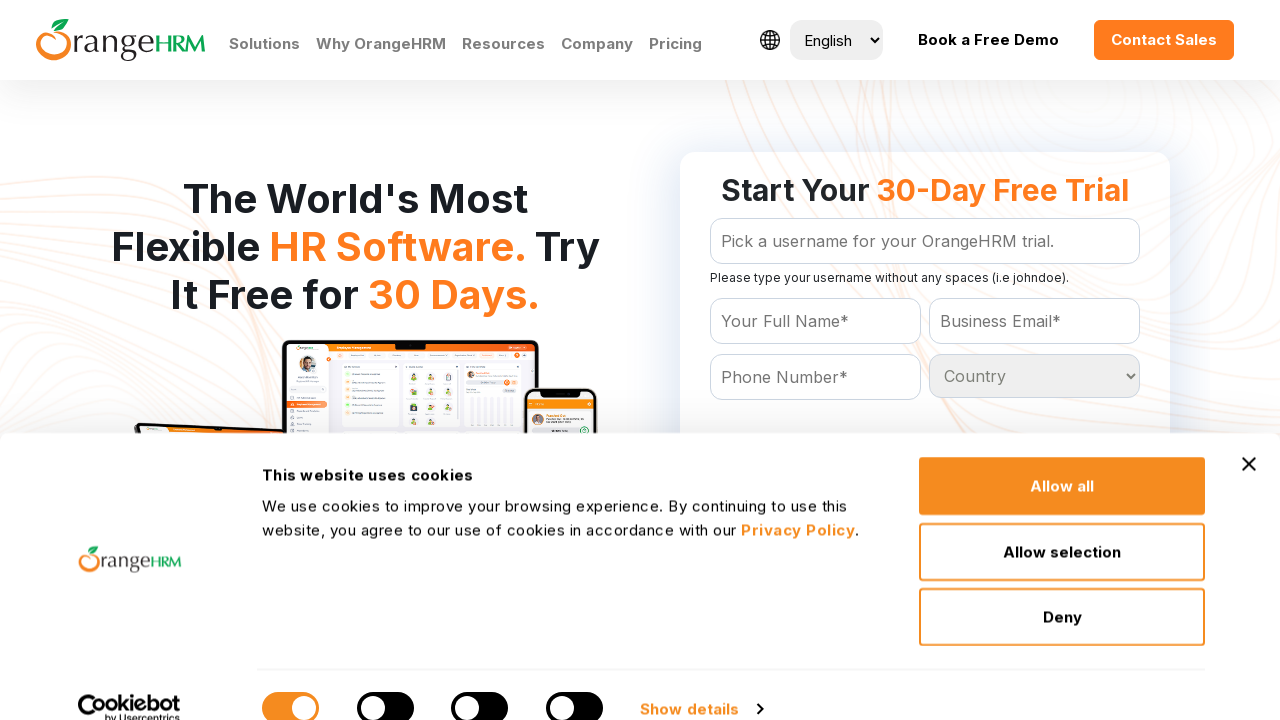

Selected 'India' from the country dropdown on #Form_getForm_Country
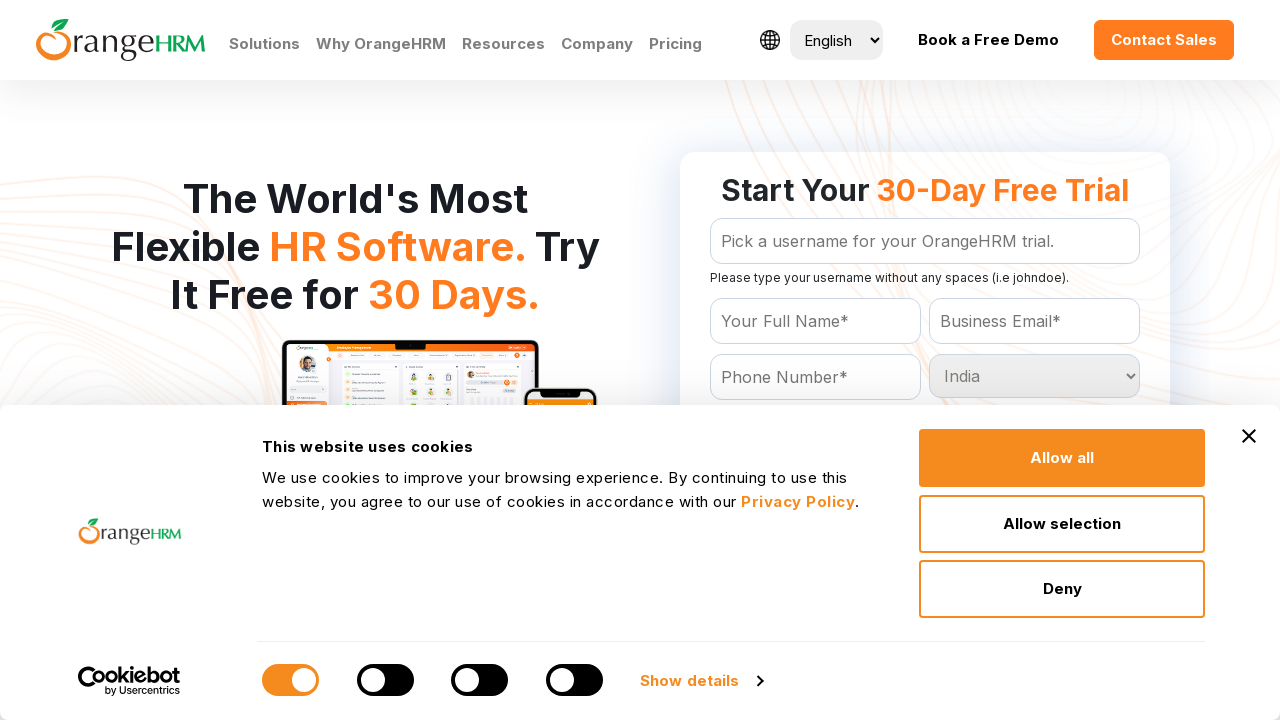

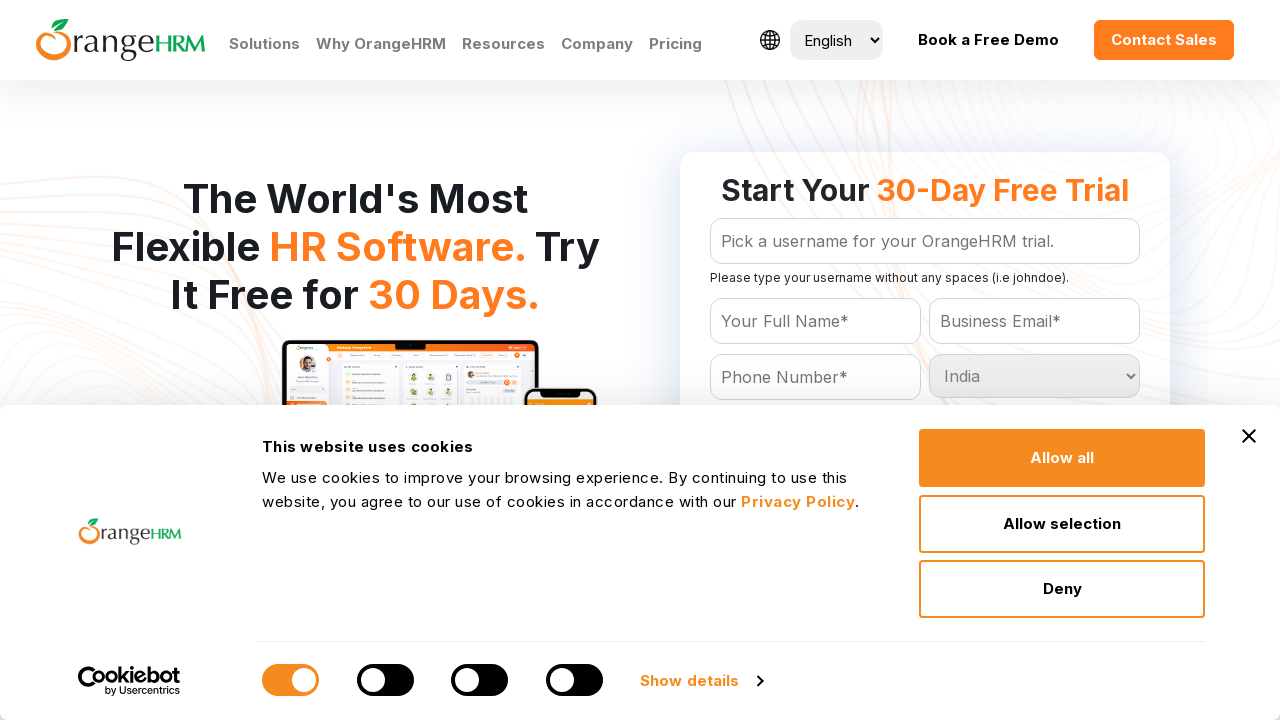